Tests e-commerce functionality by adding multiple items to cart, proceeding to checkout, and applying a promo code

Starting URL: https://rahulshettyacademy.com/seleniumPractise/#/

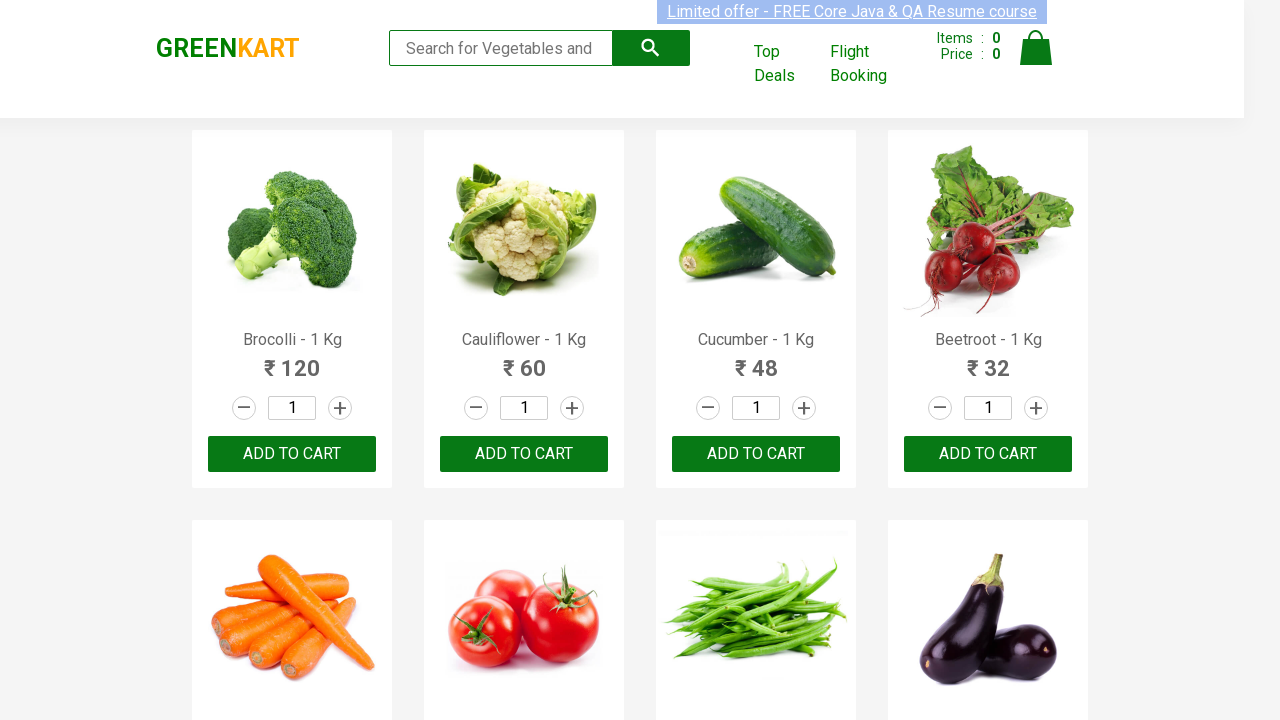

Retrieved all product name elements from the page
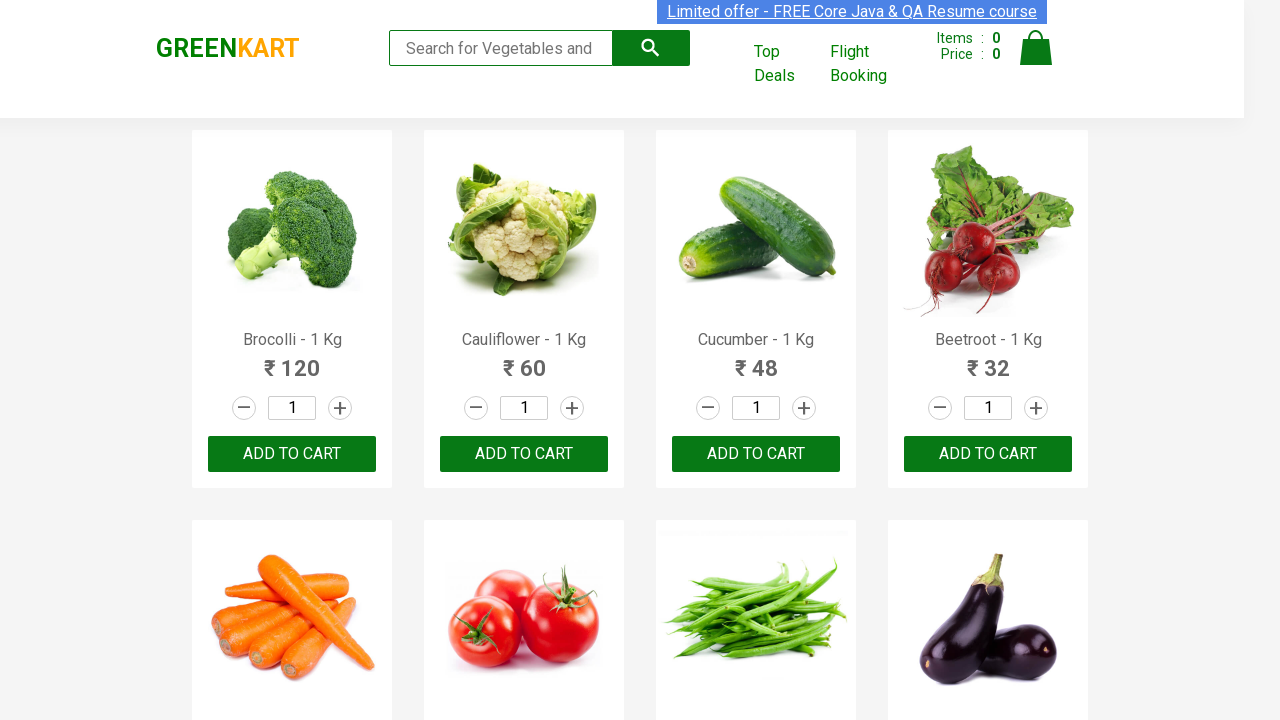

Clicked Add to Cart button for Brocolli at (292, 454) on div.product-action button >> nth=0
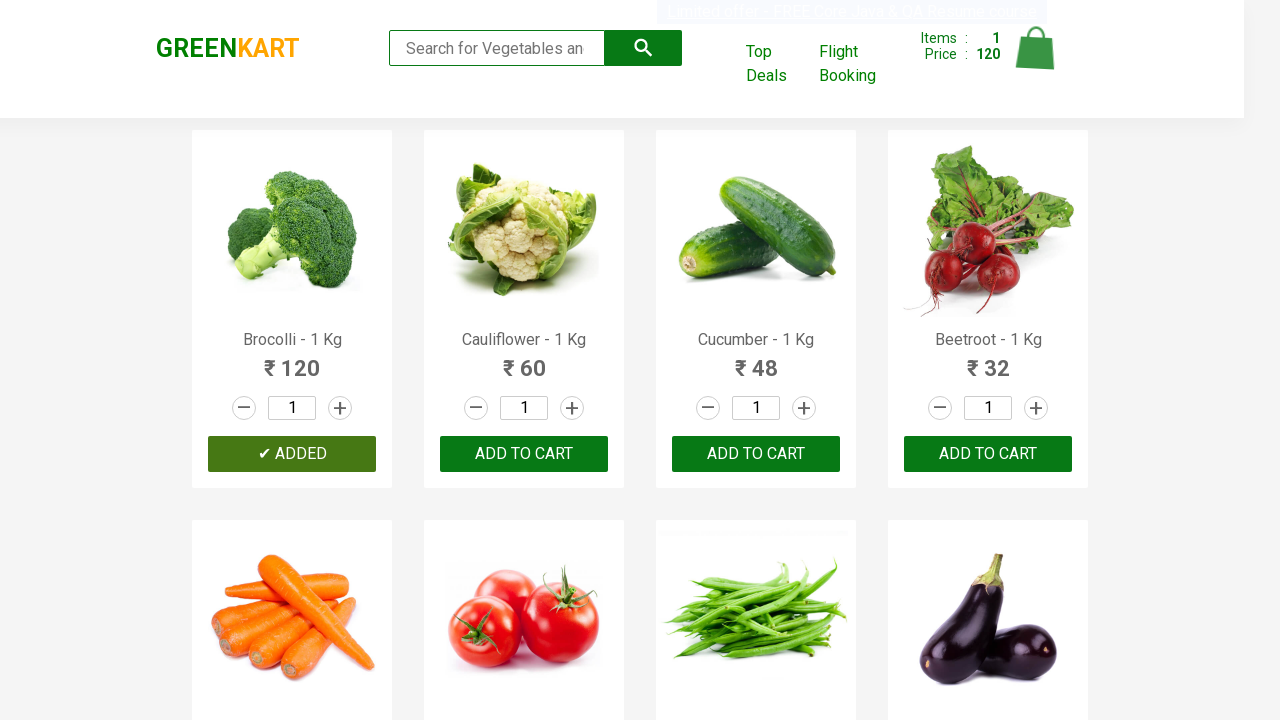

Clicked Add to Cart button for Cauliflower at (524, 454) on div.product-action button >> nth=1
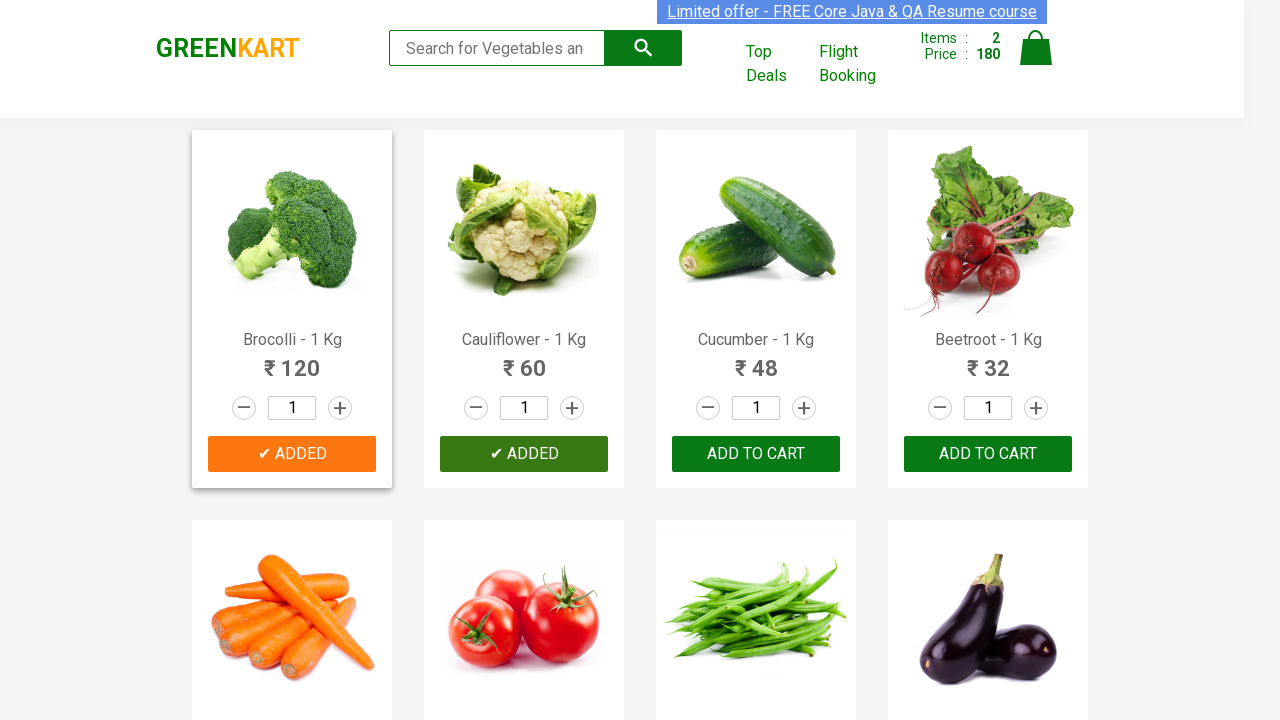

Clicked Add to Cart button for Cucumber at (756, 454) on div.product-action button >> nth=2
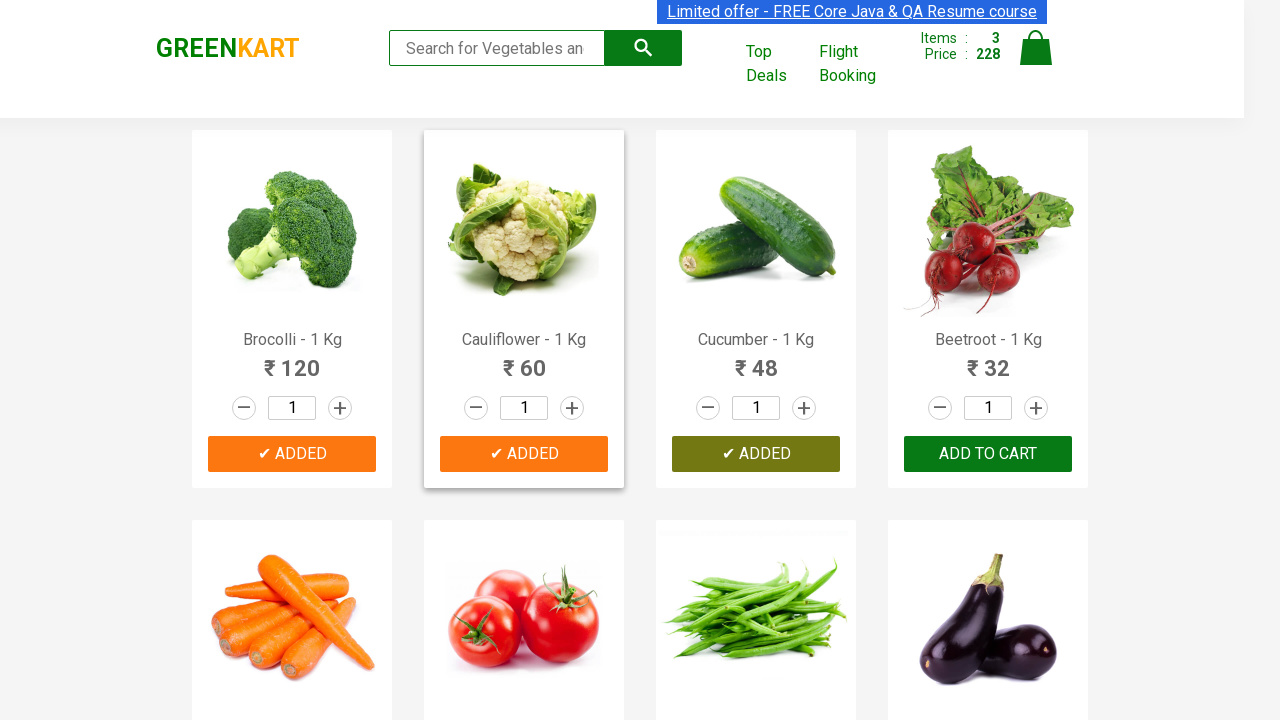

Clicked Add to Cart button for Beetroot at (988, 454) on div.product-action button >> nth=3
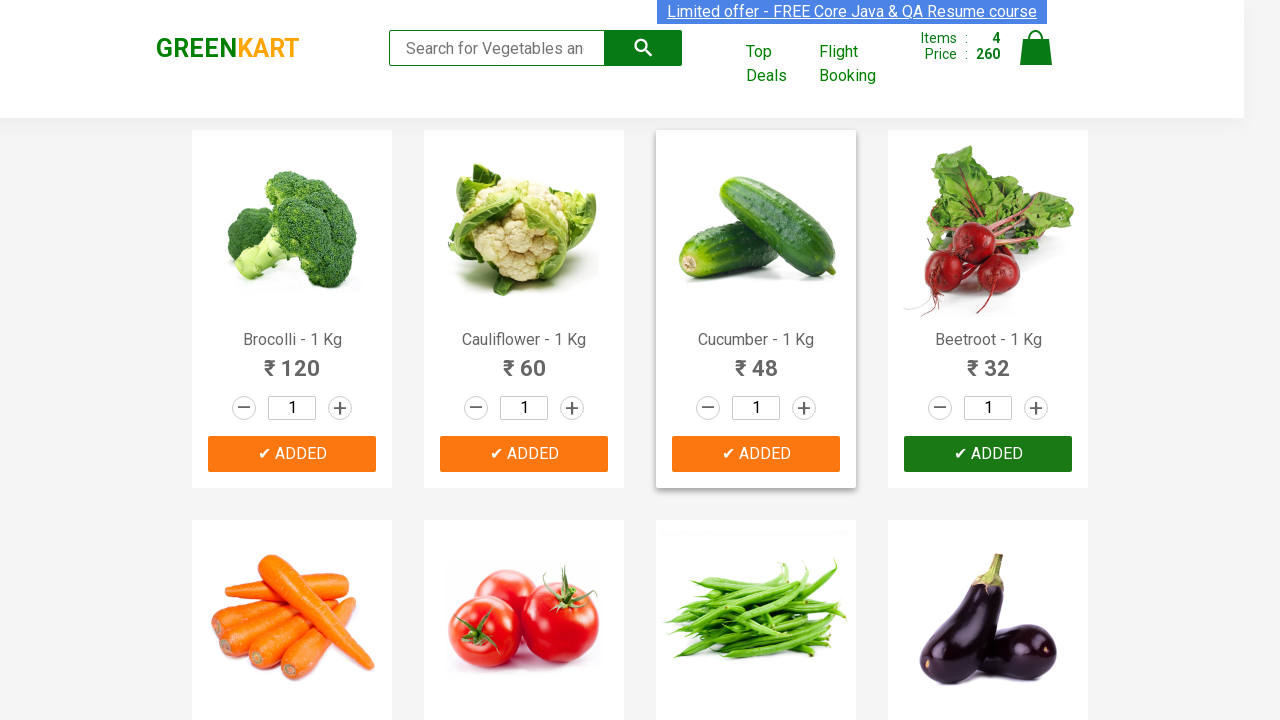

Clicked on cart icon to view cart at (1036, 48) on img[alt='Cart']
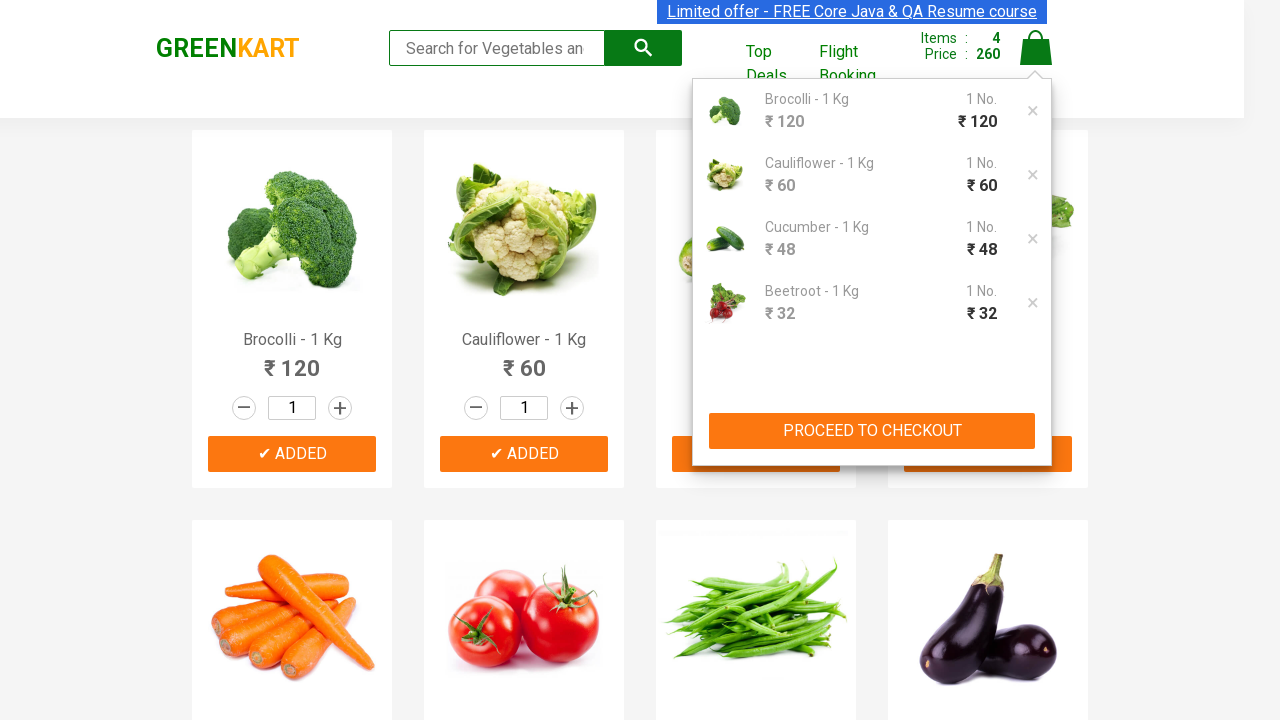

Clicked PROCEED TO CHECKOUT button at (872, 431) on div.cart-preview.active button:has-text('PROCEED TO CHECKOUT')
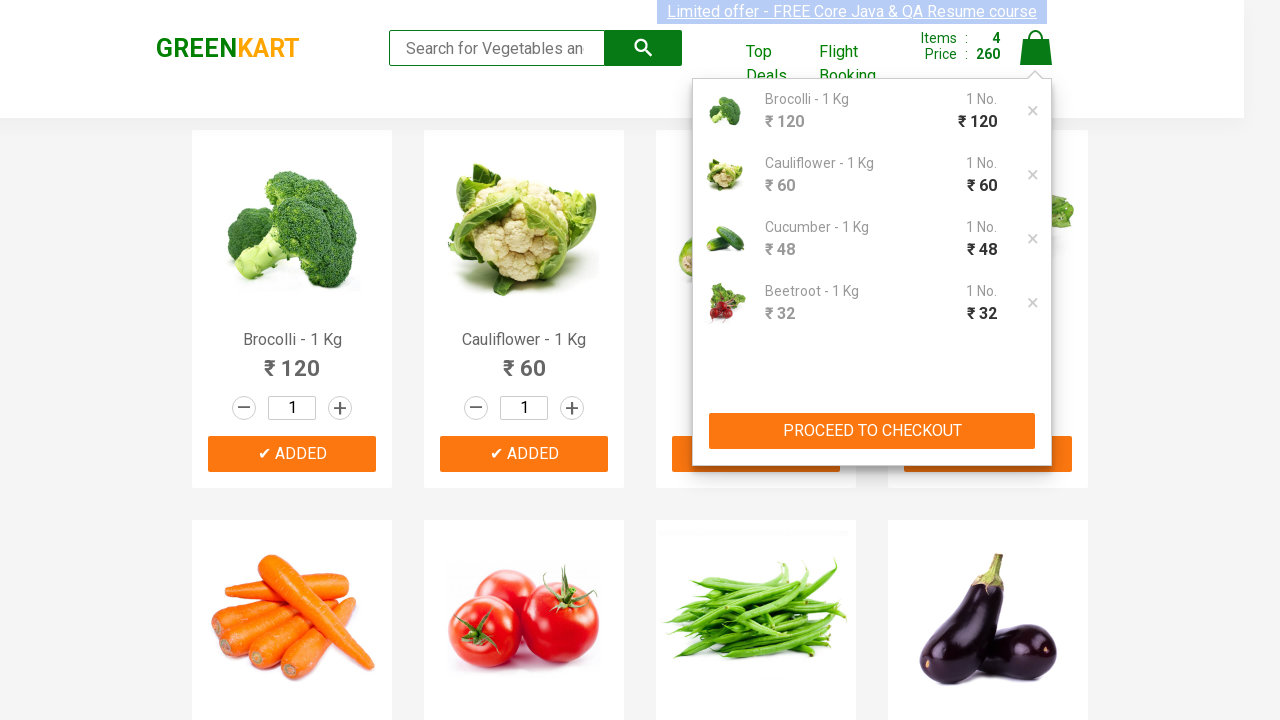

Promo code input field loaded
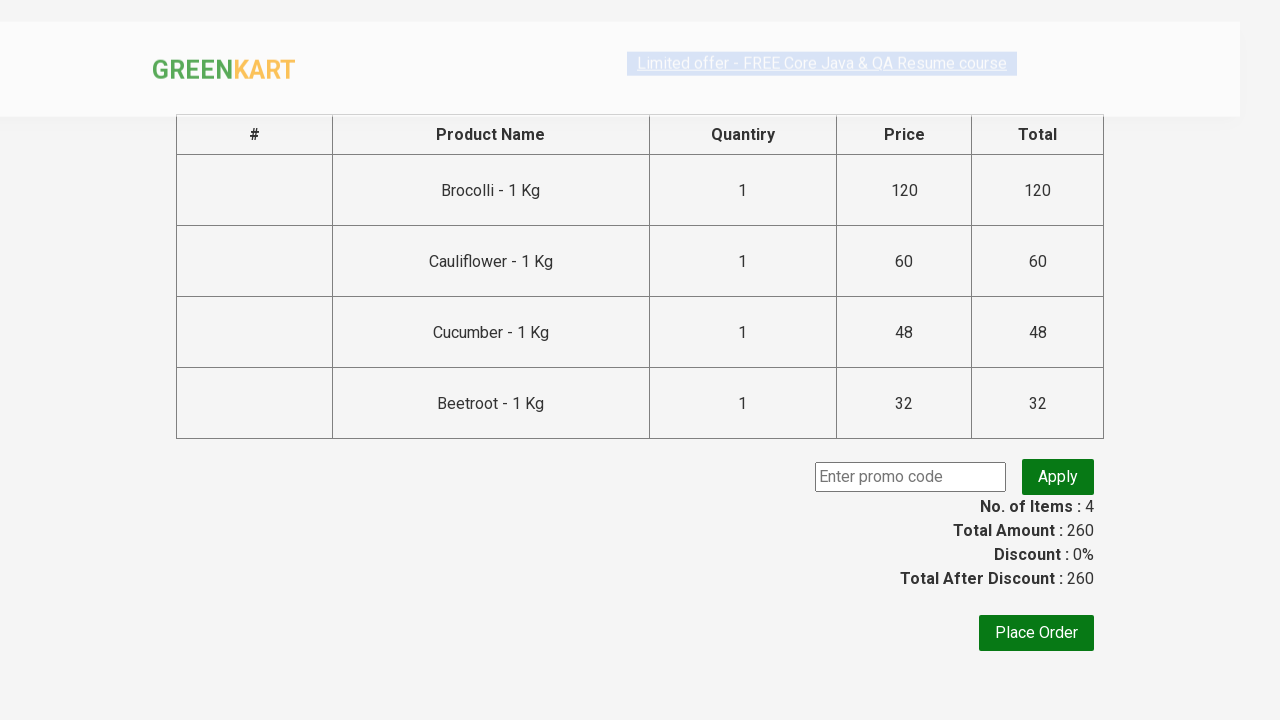

Entered promo code 'rahulshettyacademy' in the promo code field on input.promoCode
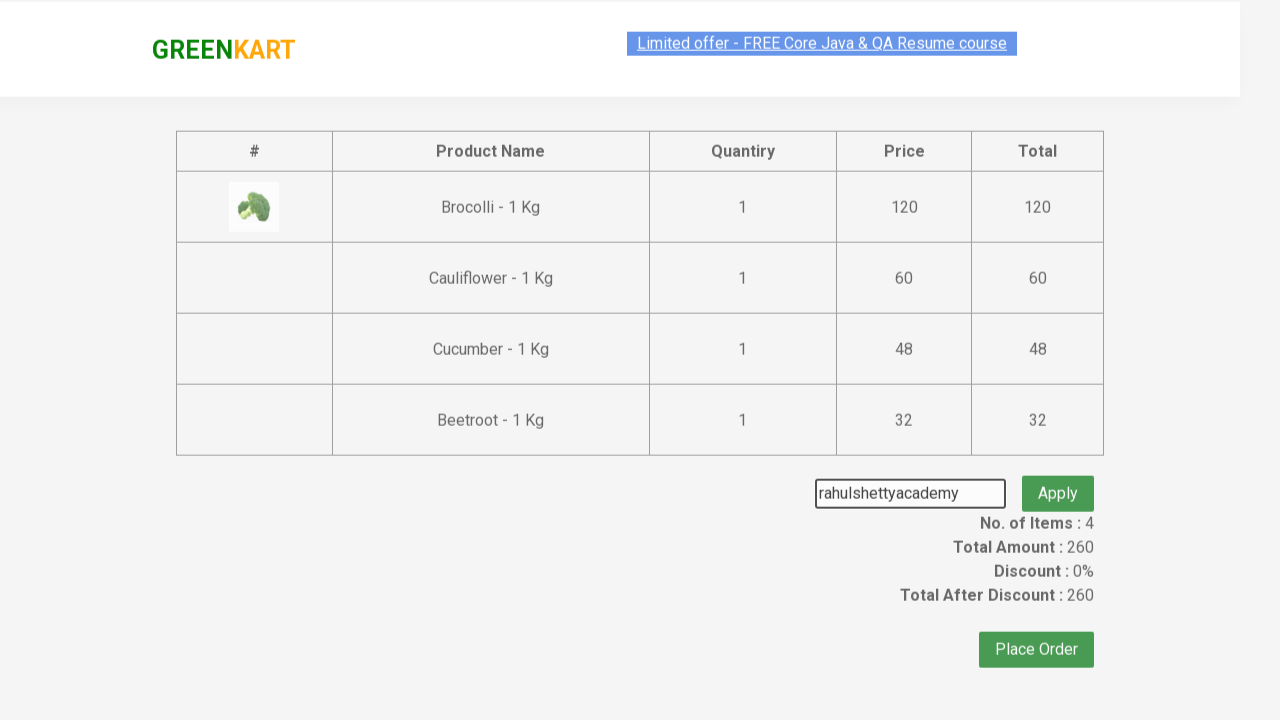

Clicked Apply Promo button at (1058, 477) on button.promoBtn
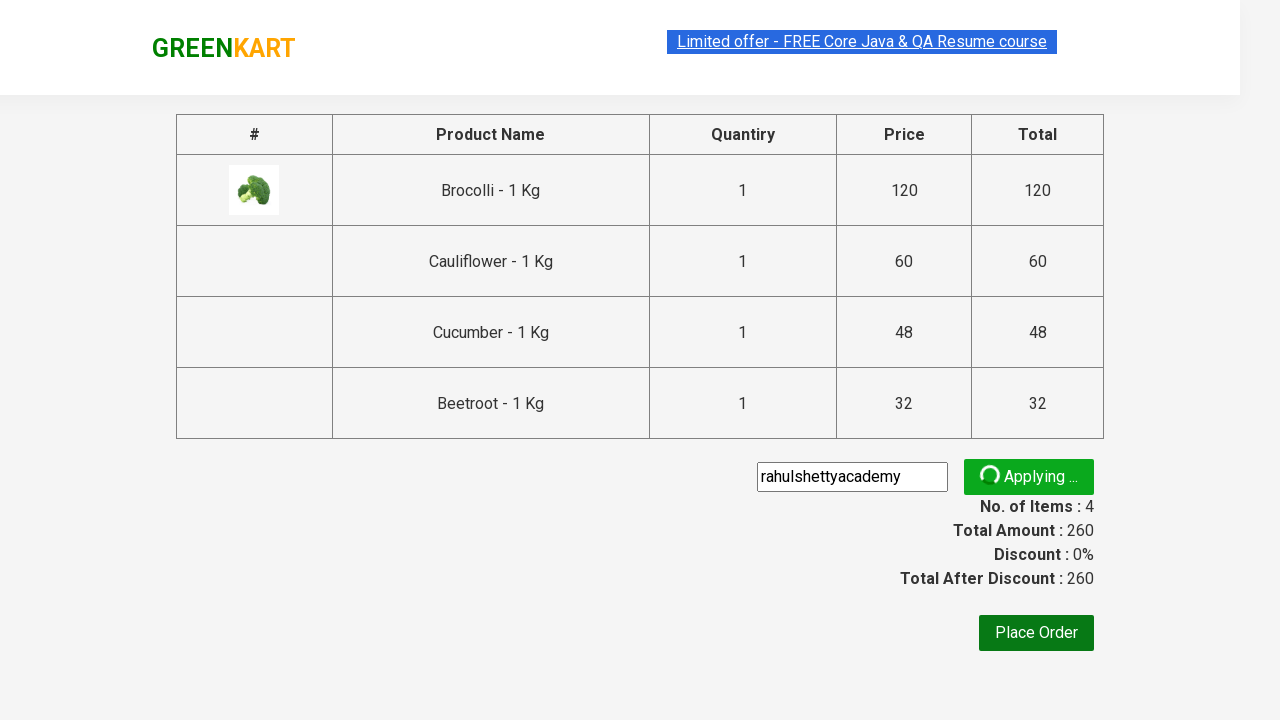

Promo code application confirmation message displayed
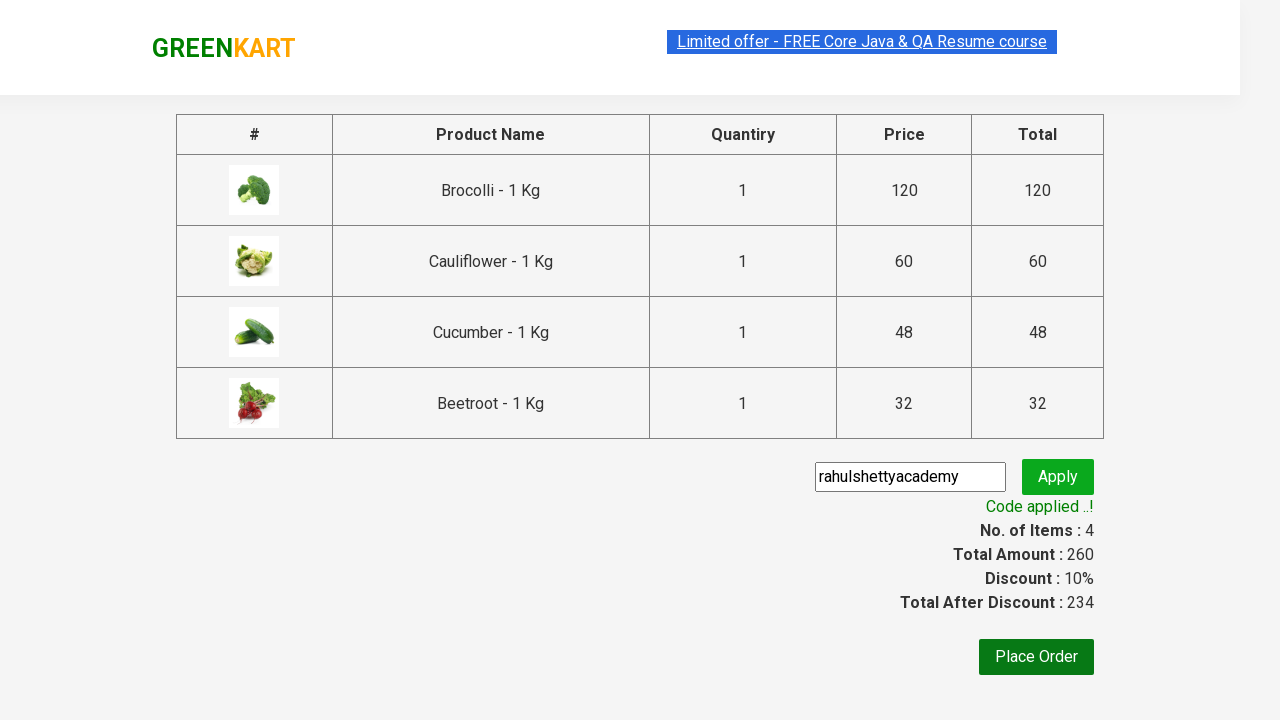

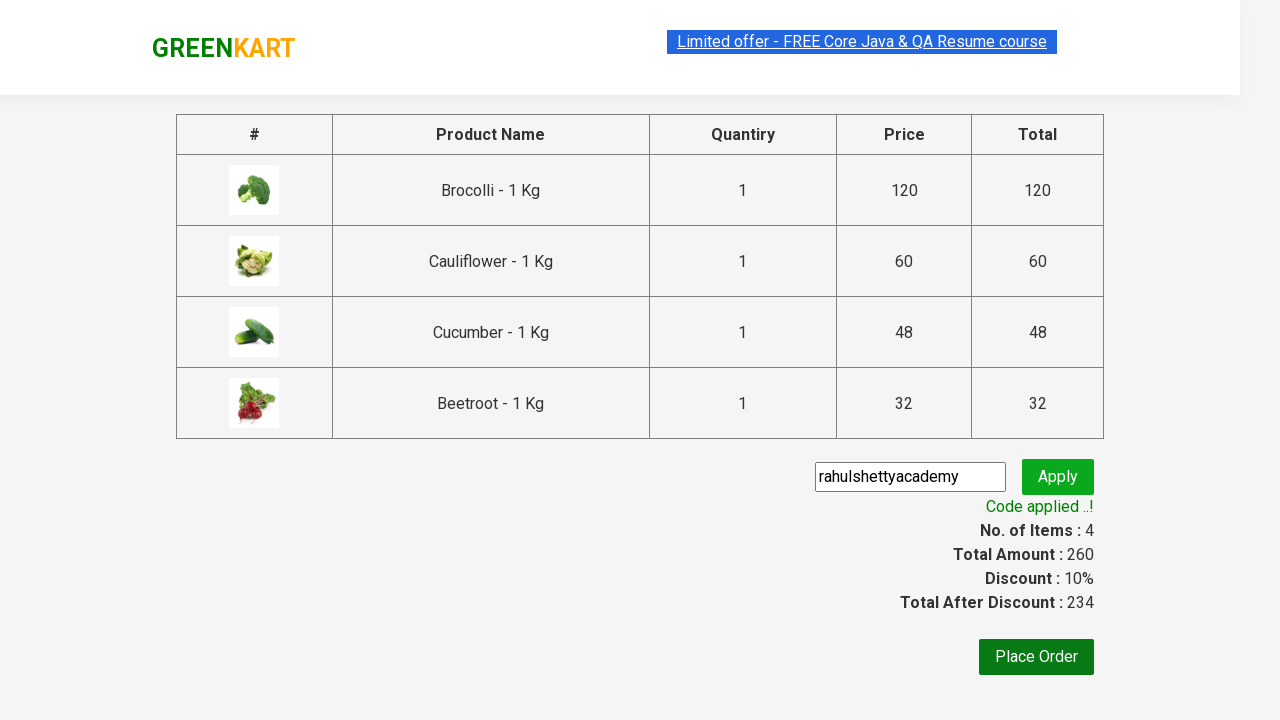